Tests JavaScript alert handling by clicking a button to trigger an alert and accepting it

Starting URL: https://the-internet.herokuapp.com/javascript_alerts

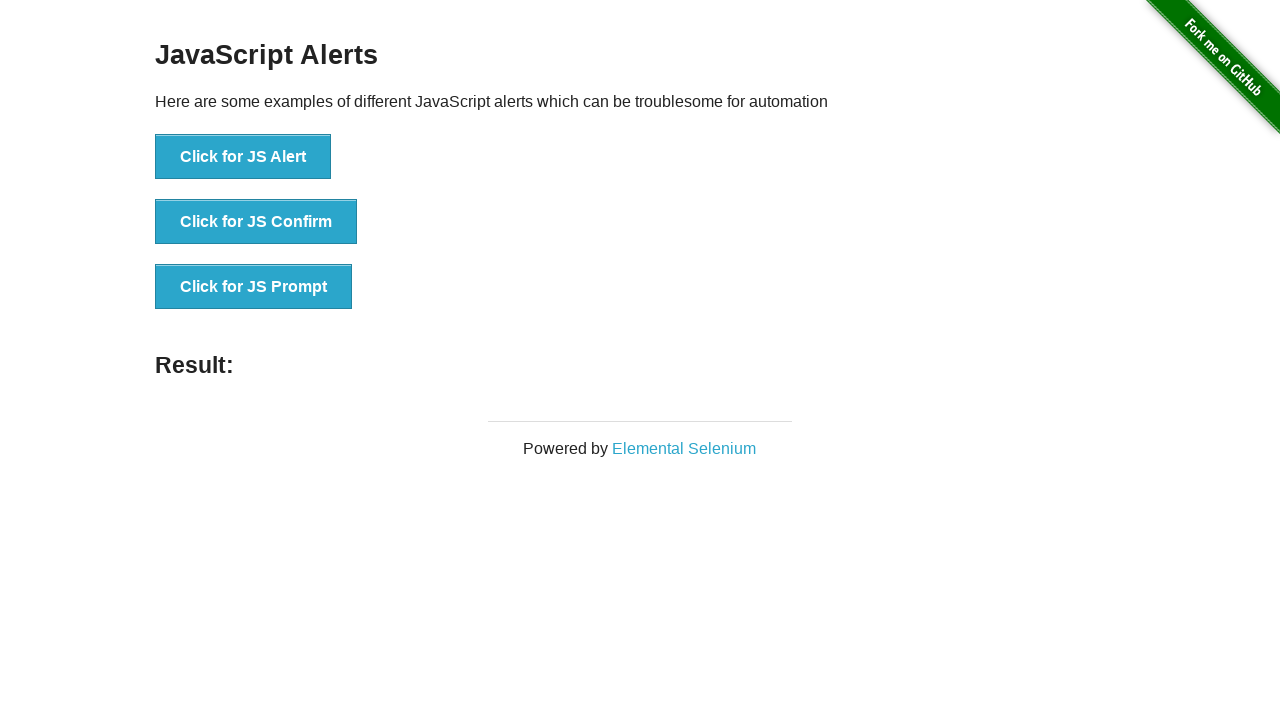

Clicked button to trigger JavaScript alert at (243, 157) on button[onclick='jsAlert()']
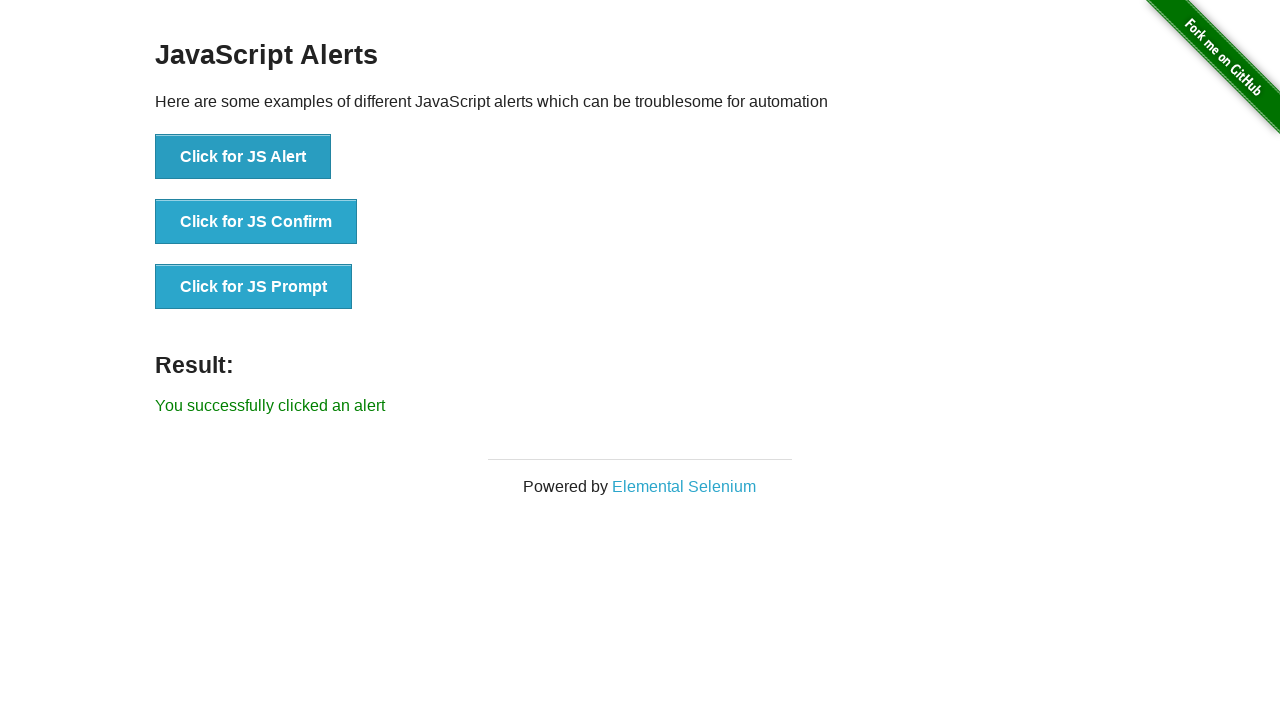

Set up dialog handler to accept the alert
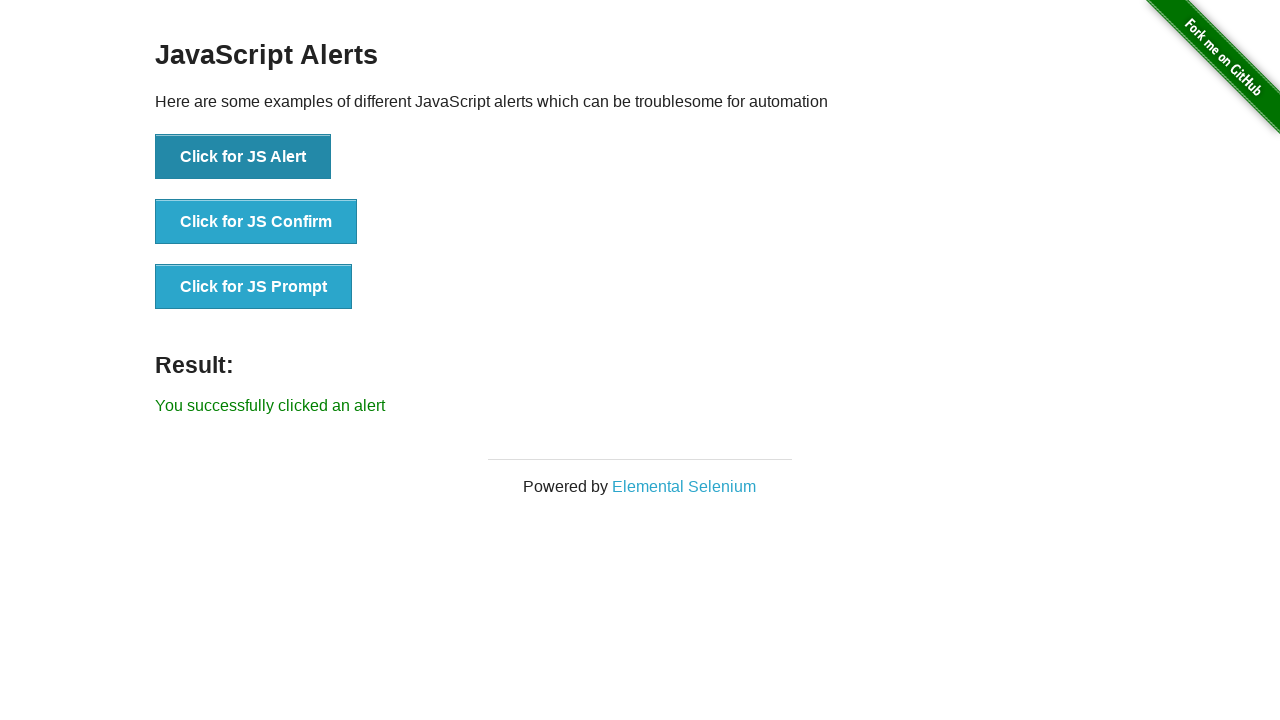

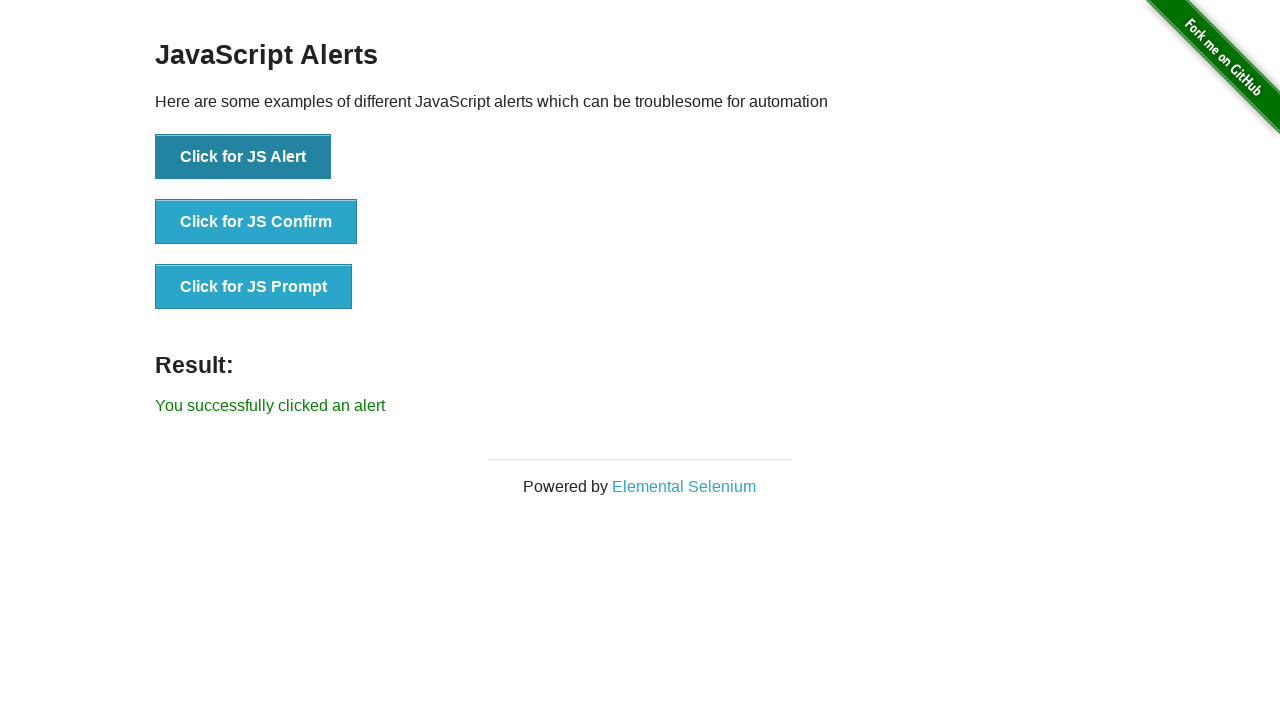